Tests selecting 'Female' option from a dropdown selection component on Semantic UI documentation page

Starting URL: https://semantic-ui.com/modules/dropdown.html#selection

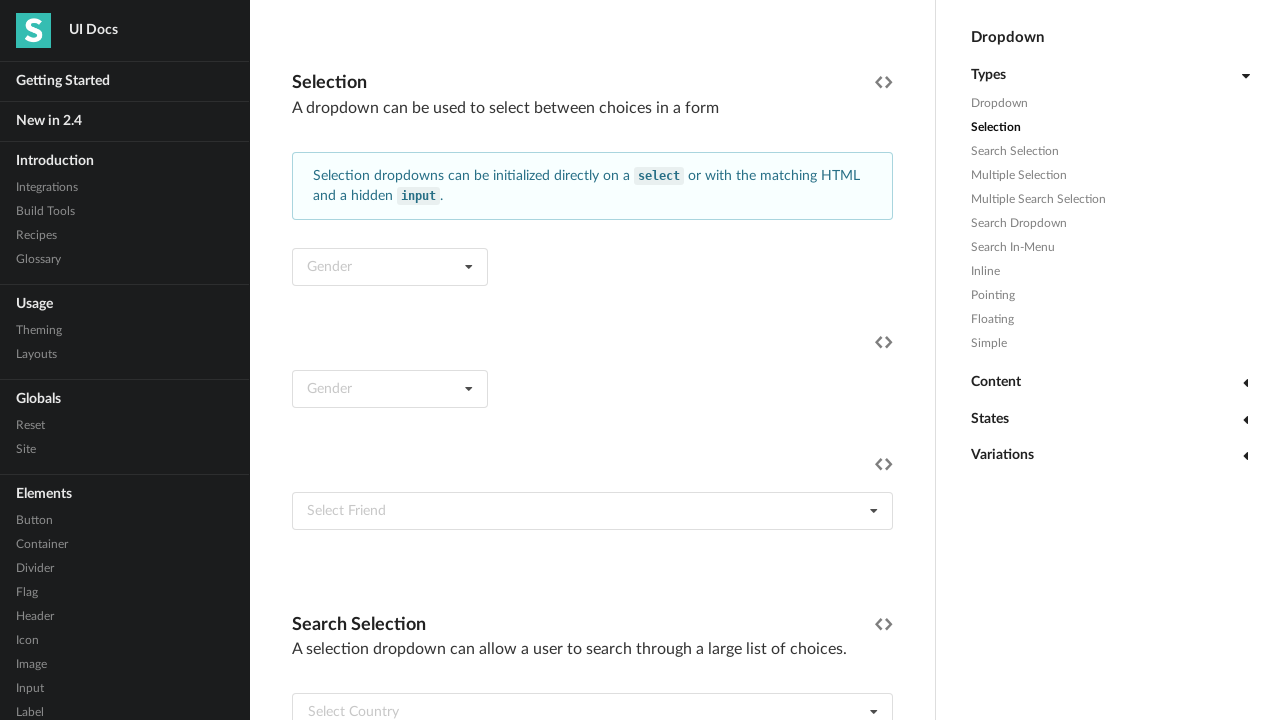

Clicked the dropdown selection component to open it at (390, 389) on (//div[@class='ui dropdown selection'])[1]
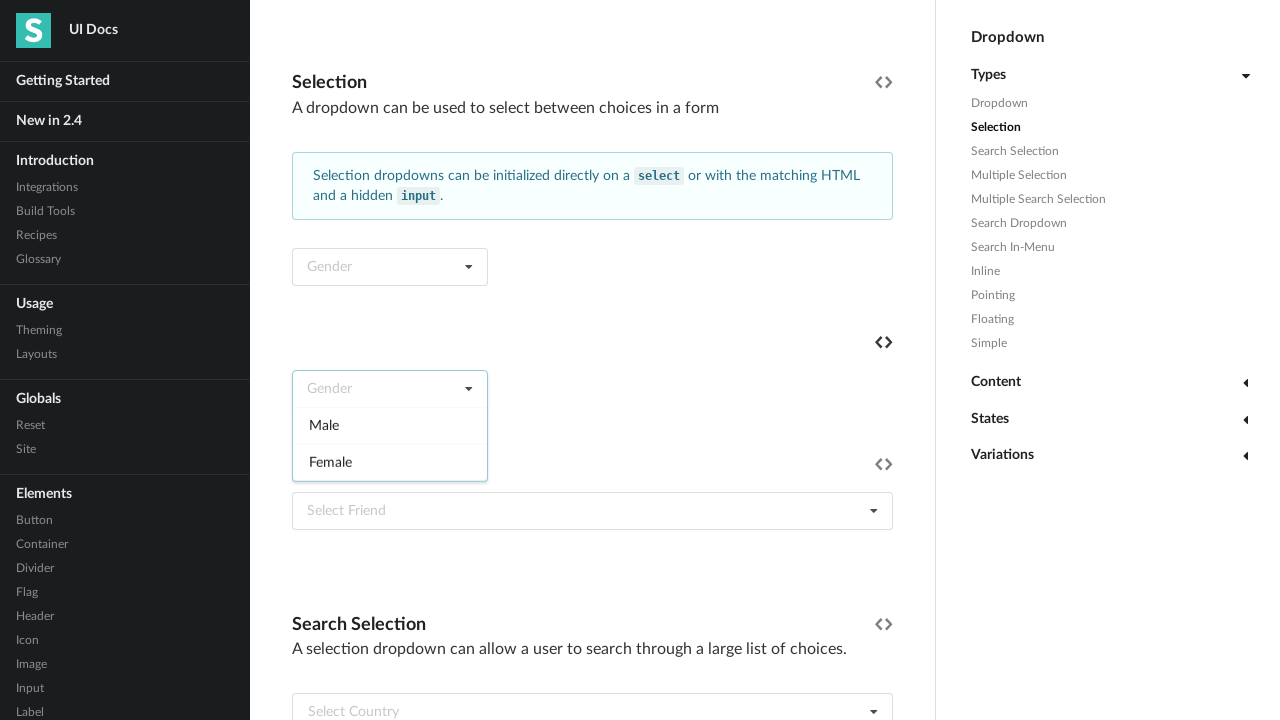

Waited for 'Female' option to become visible
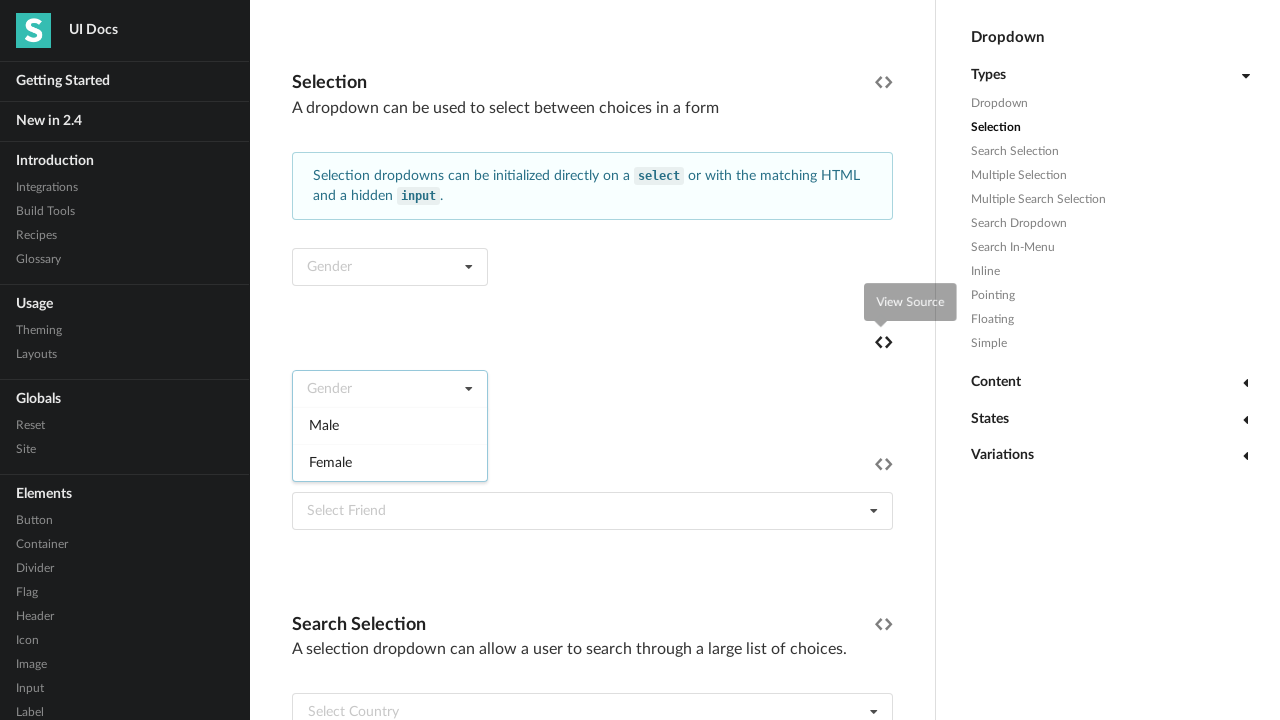

Clicked 'Female' option from the dropdown at (390, 462) on (//div[text()='Female'])[2]
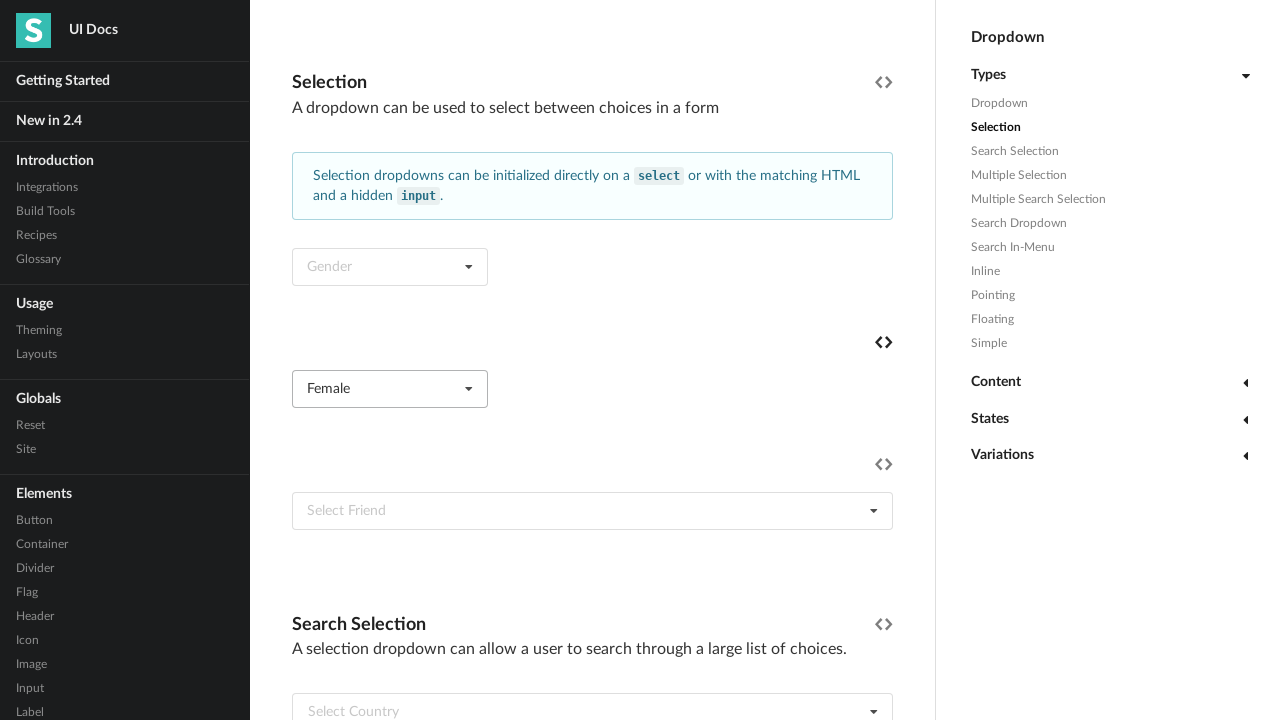

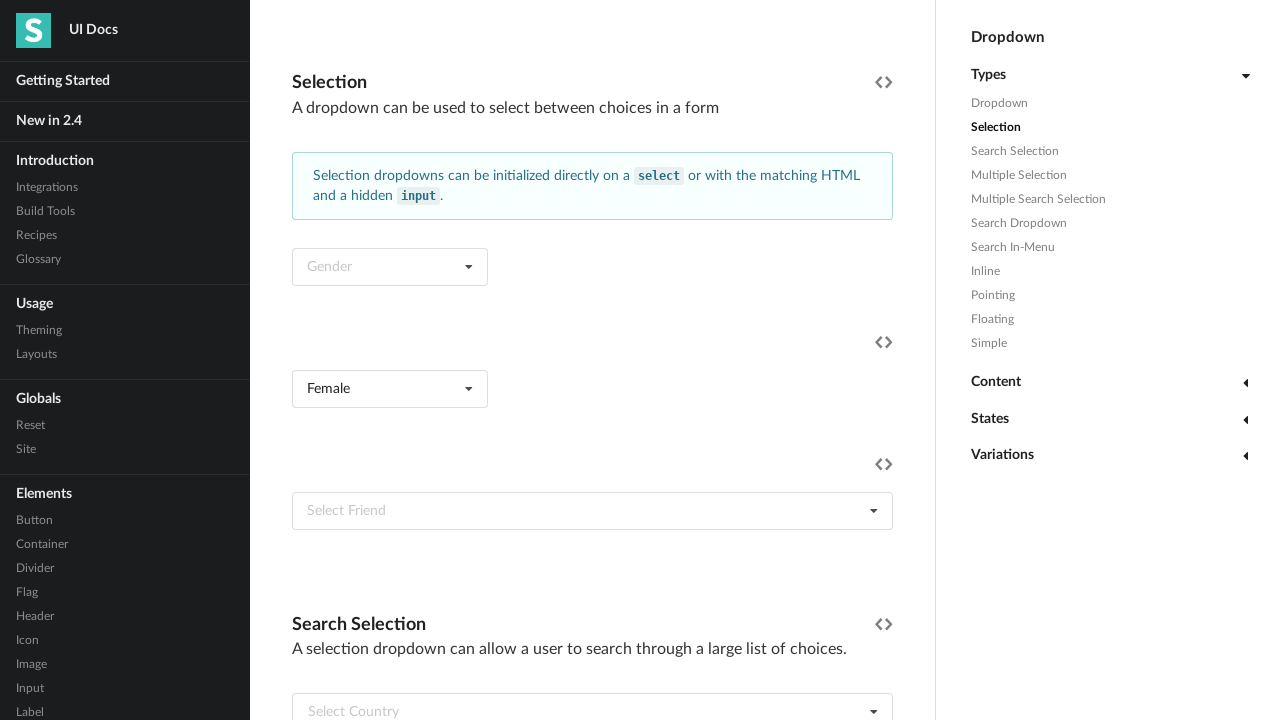